Tests click-and-hold drag and drop between elements on the jQuery UI droppable demo page

Starting URL: https://jqueryui.com/

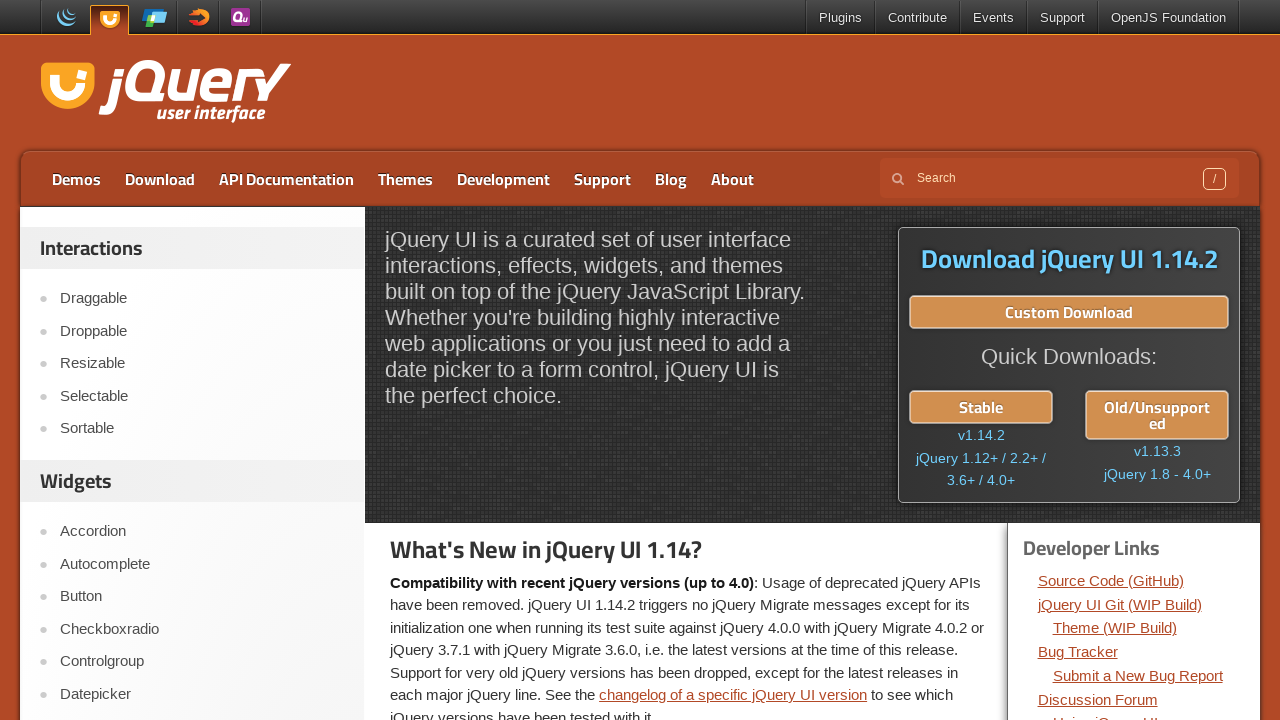

Clicked on Droppable menu item to navigate to droppable demo at (202, 331) on text=Droppable
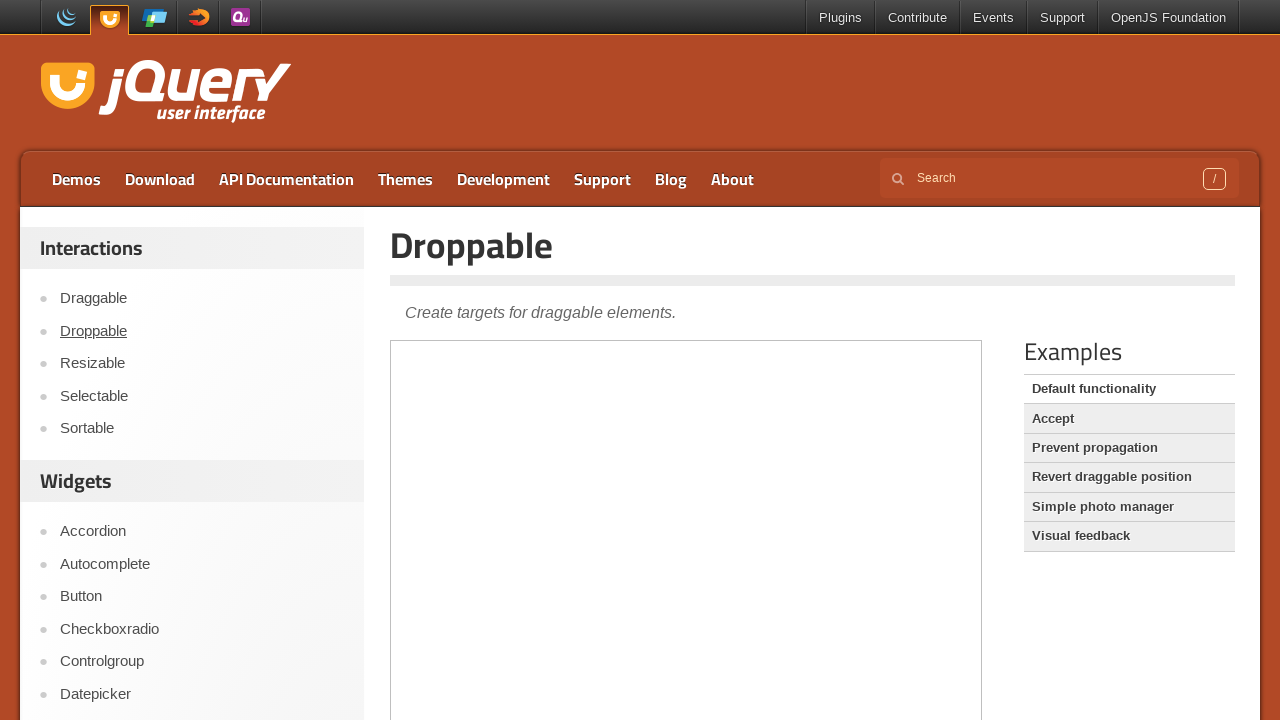

Located demo iframe for droppable test
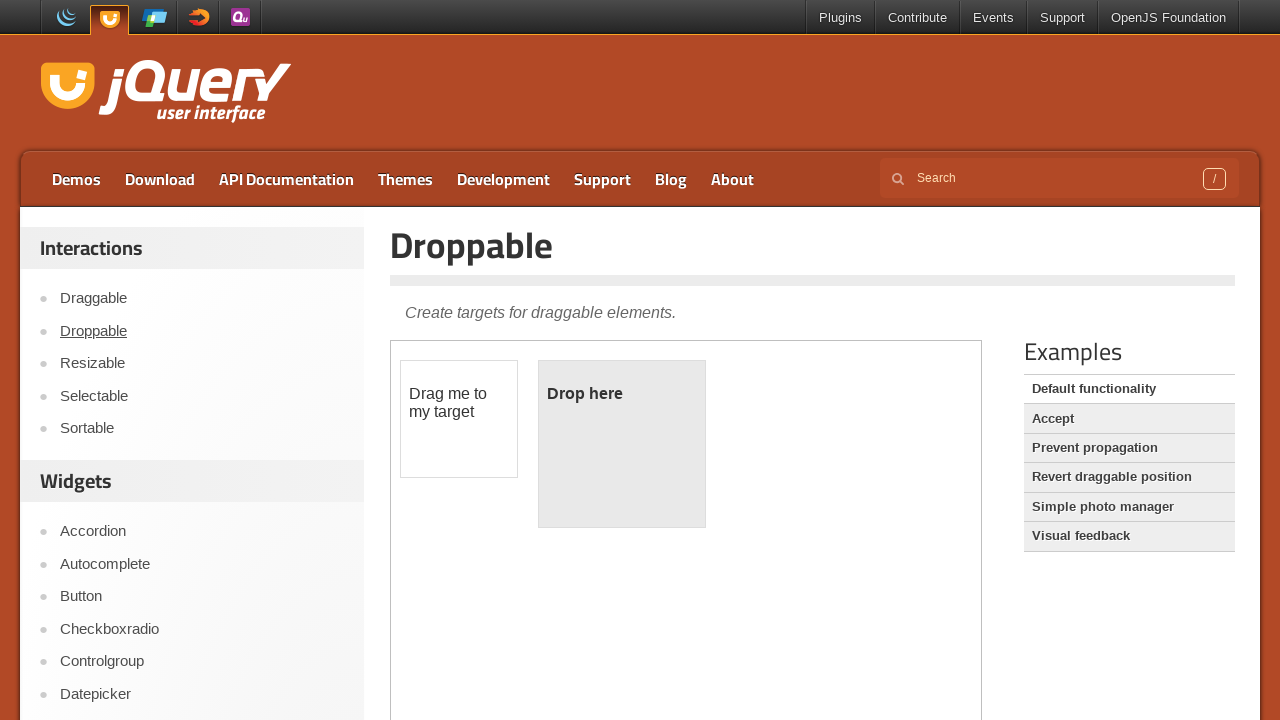

Located draggable source element
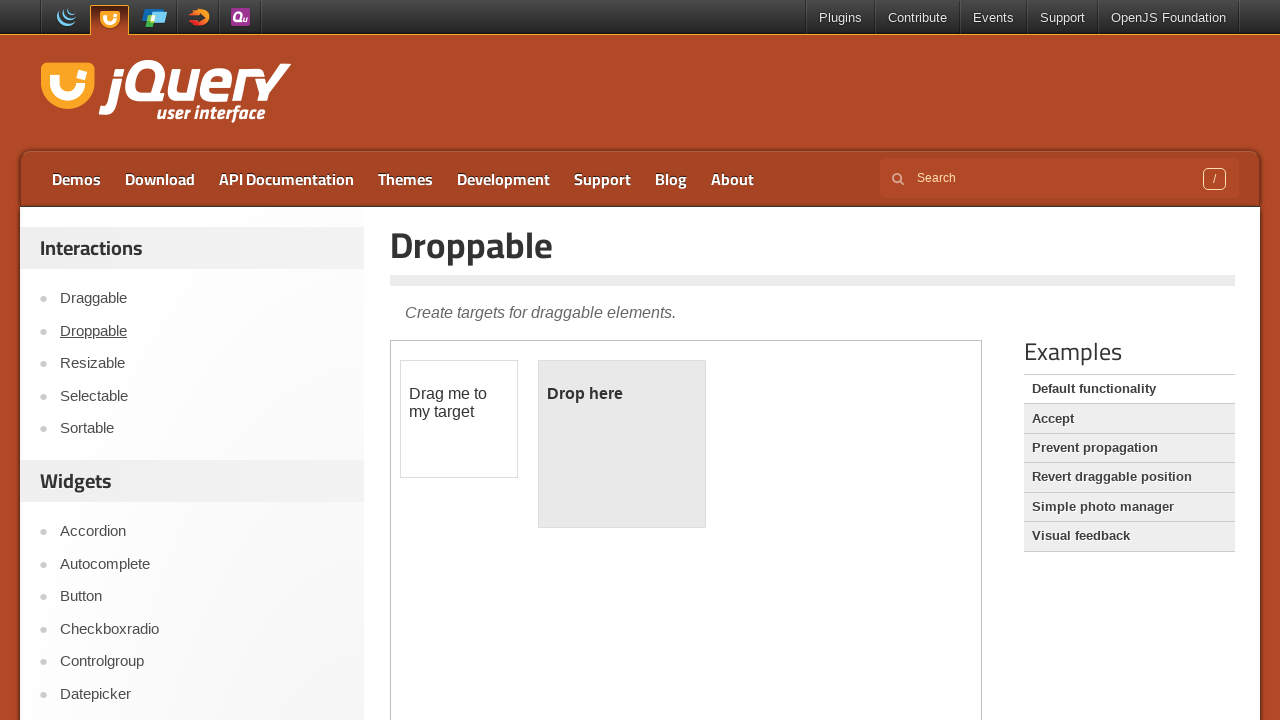

Located droppable destination element
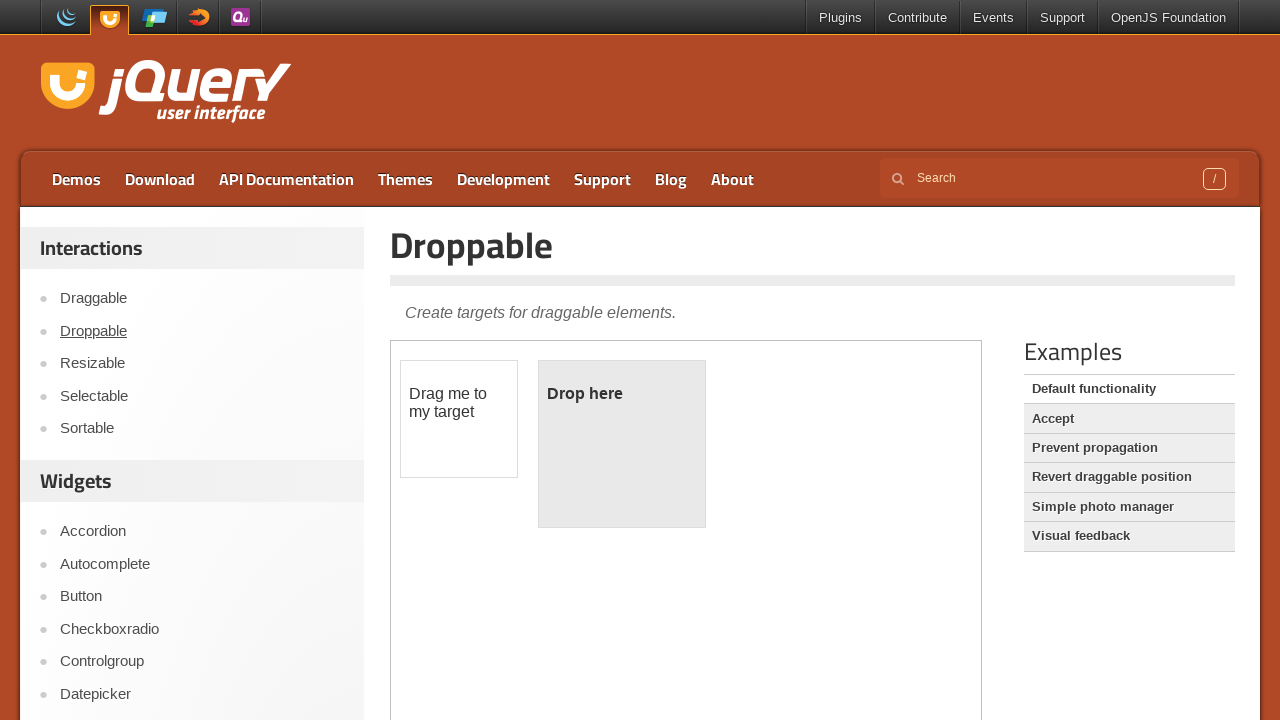

Performed click-and-hold drag from draggable source to droppable destination at (622, 444)
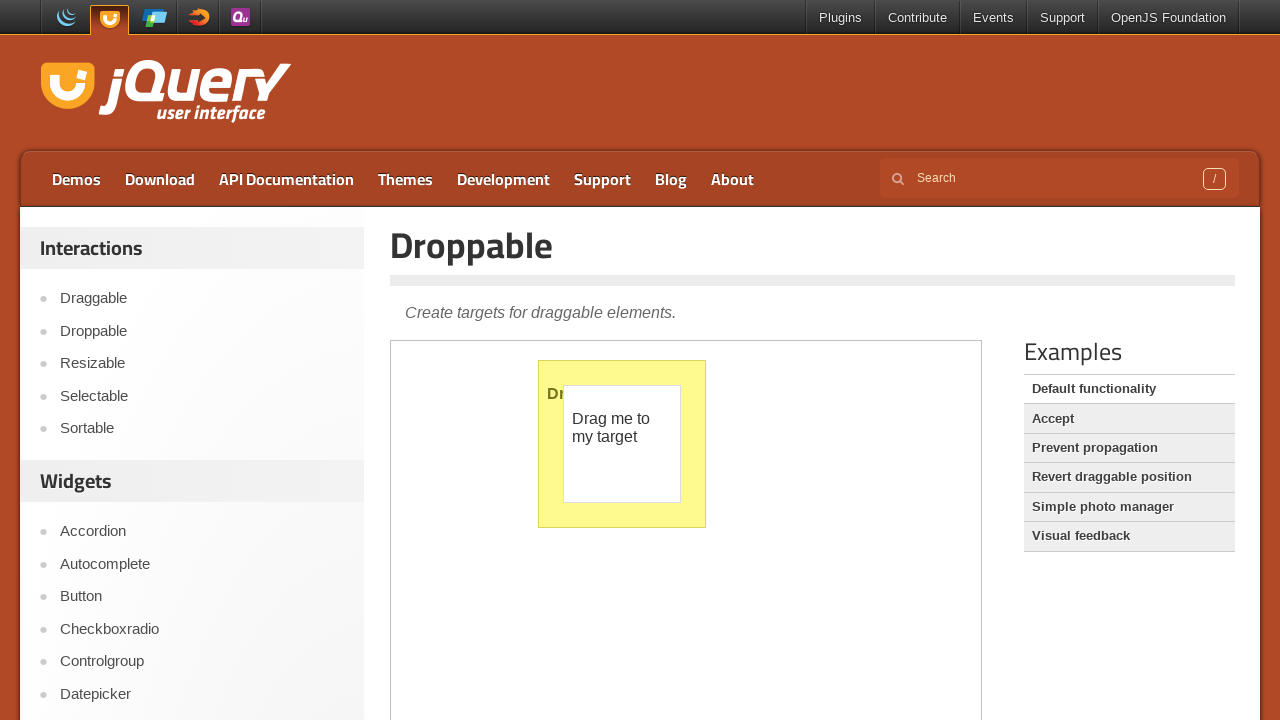

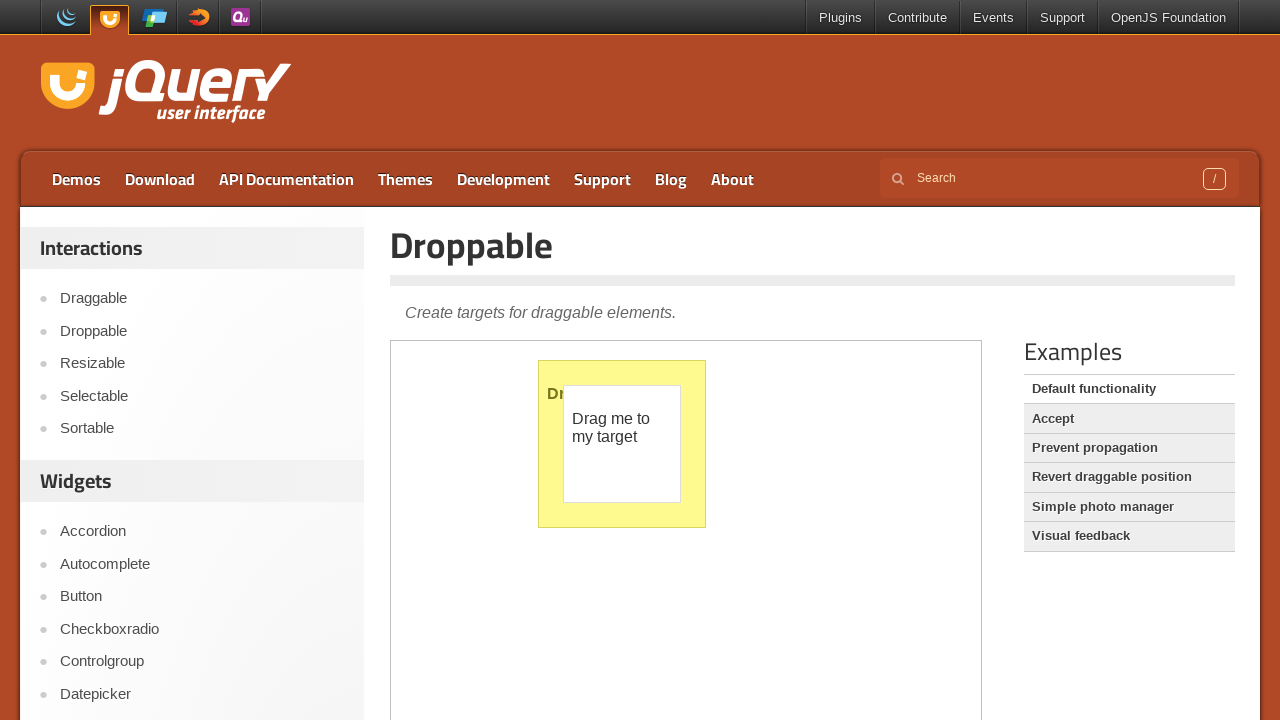